Tests clicking the "Get started" link and verifies the Installation page loads with expected content including the installation command.

Starting URL: https://playwright.dev/

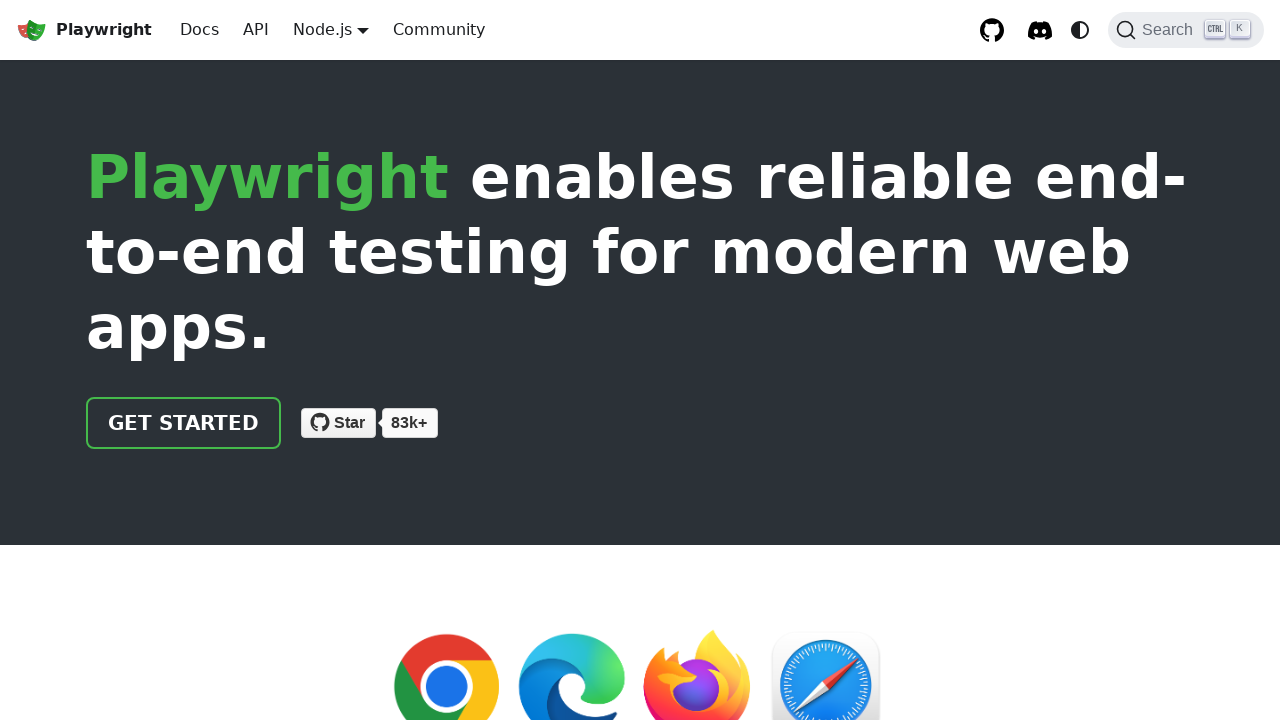

Waited for 'Get started' link to be visible on Playwright.dev home page
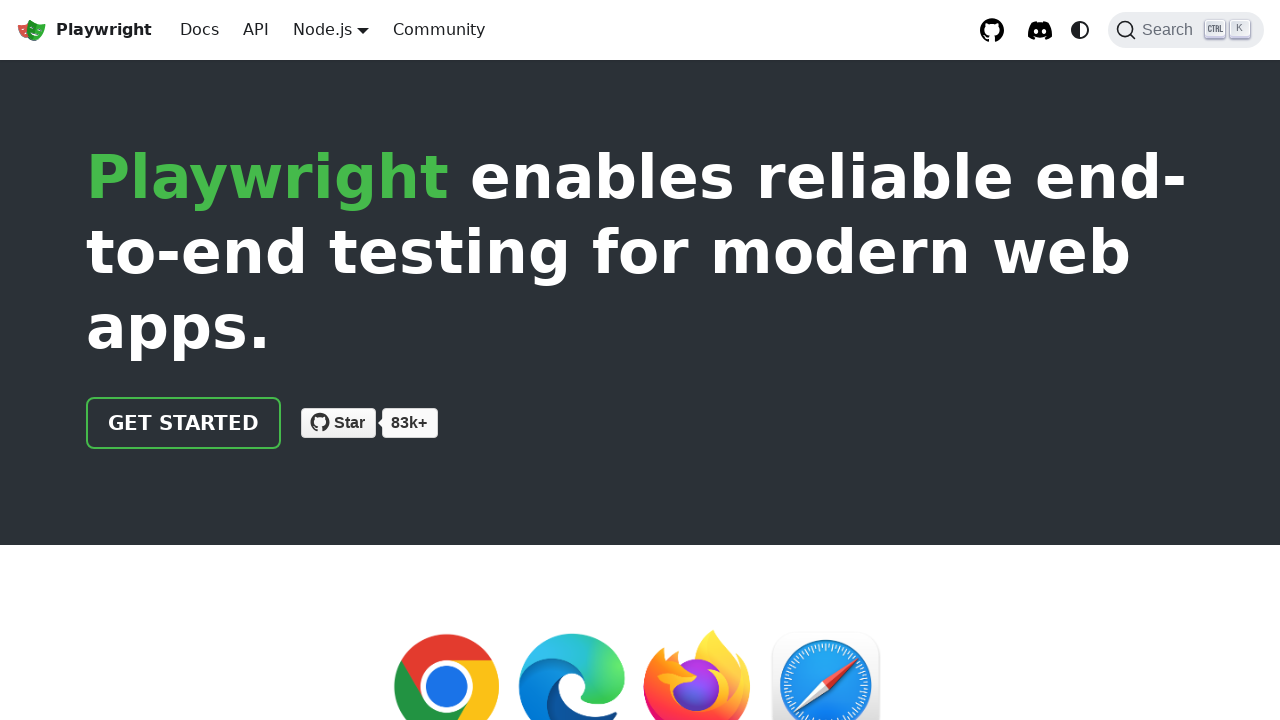

Clicked 'Get started' link at (184, 423) on internal:role=link[name="Get started"i]
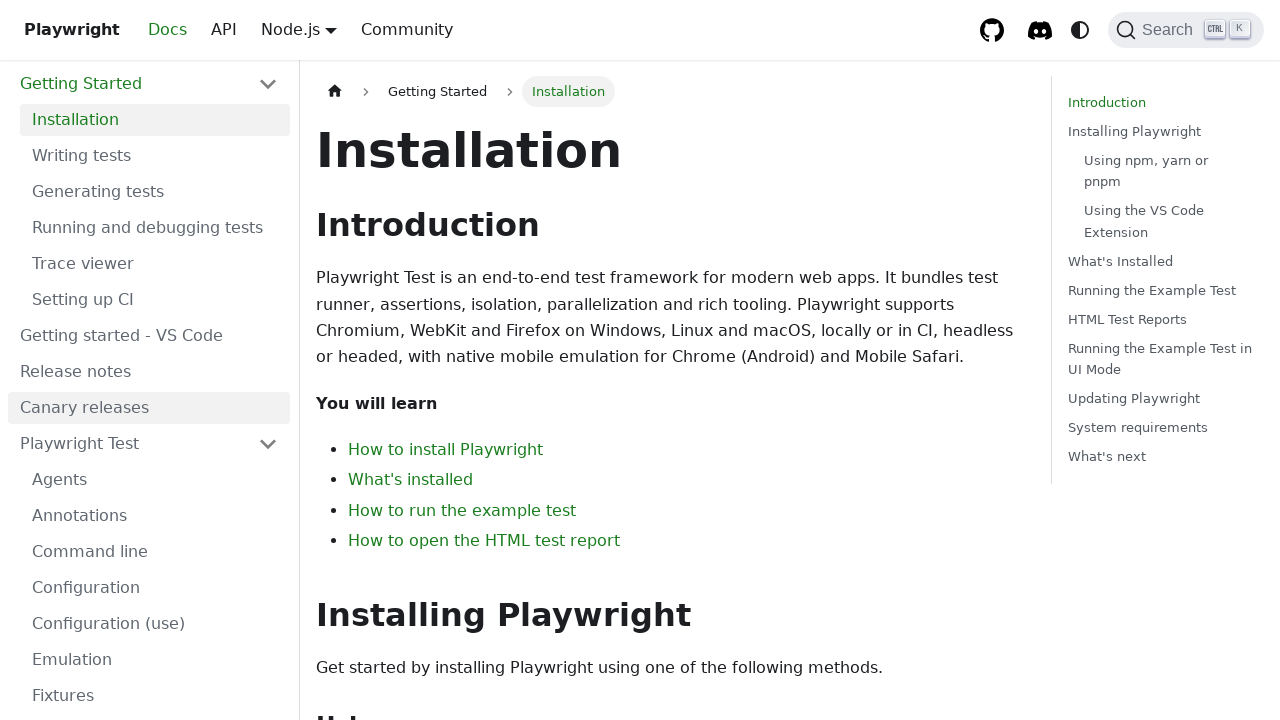

Verified 'Installation' heading is present on the page
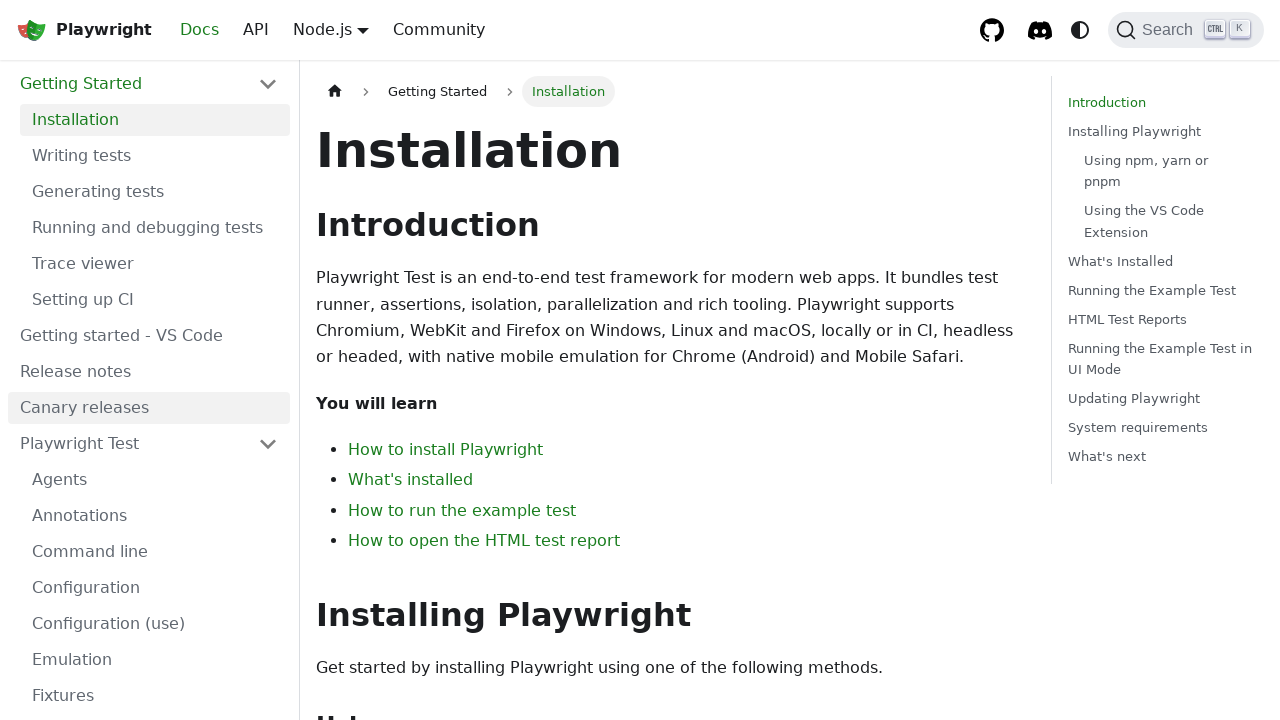

Verified installation command 'init playwright@latest' is present
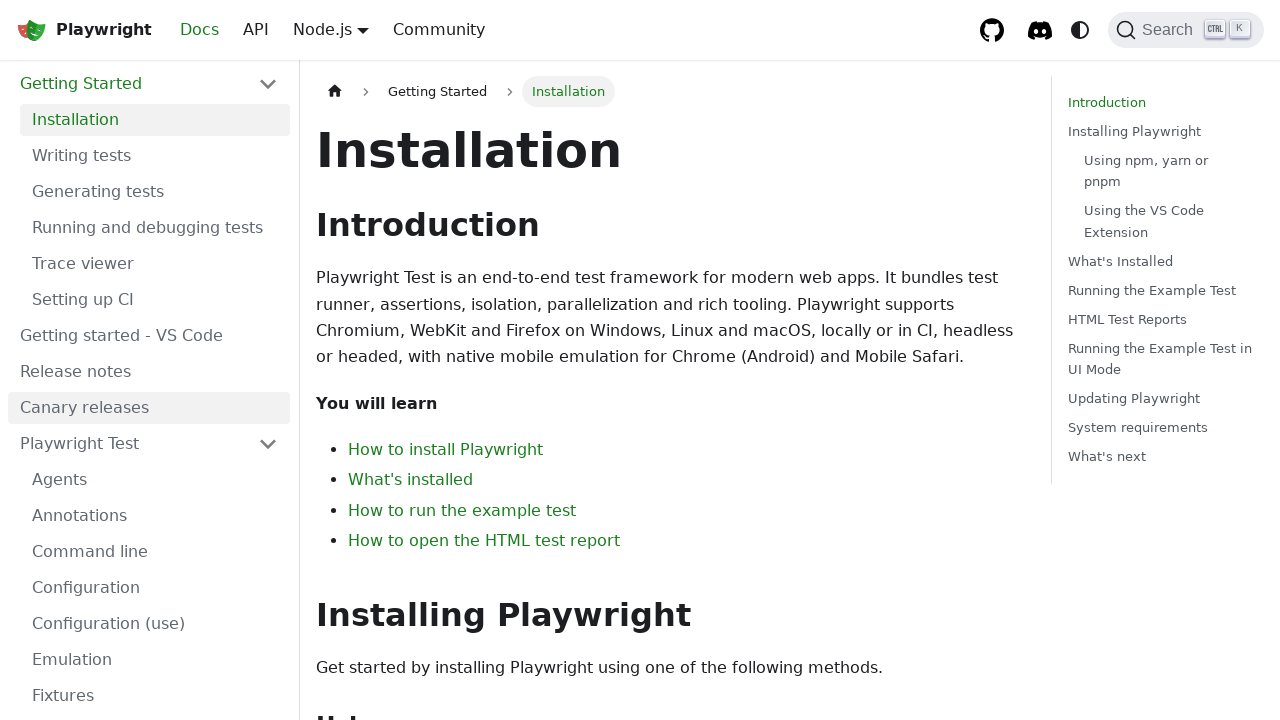

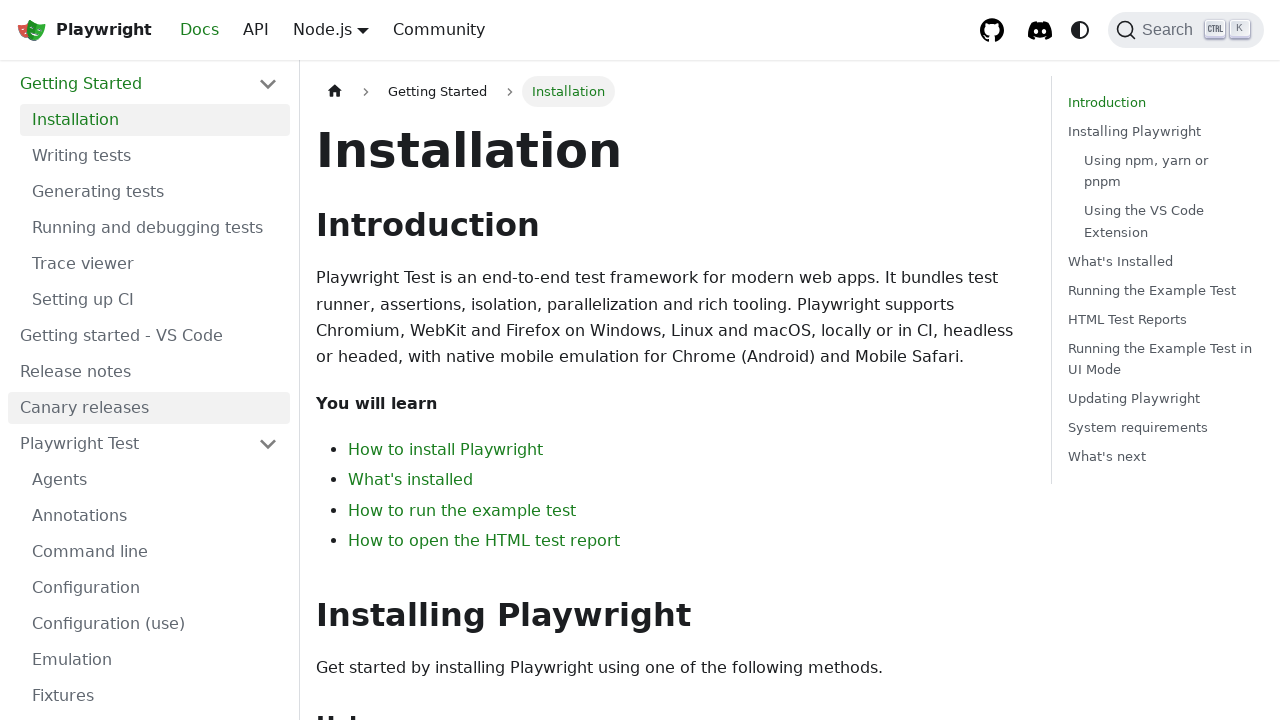